Visits the Mars news page and waits for the news content to load.

Starting URL: https://data-class-mars.s3.amazonaws.com/Mars/index.html

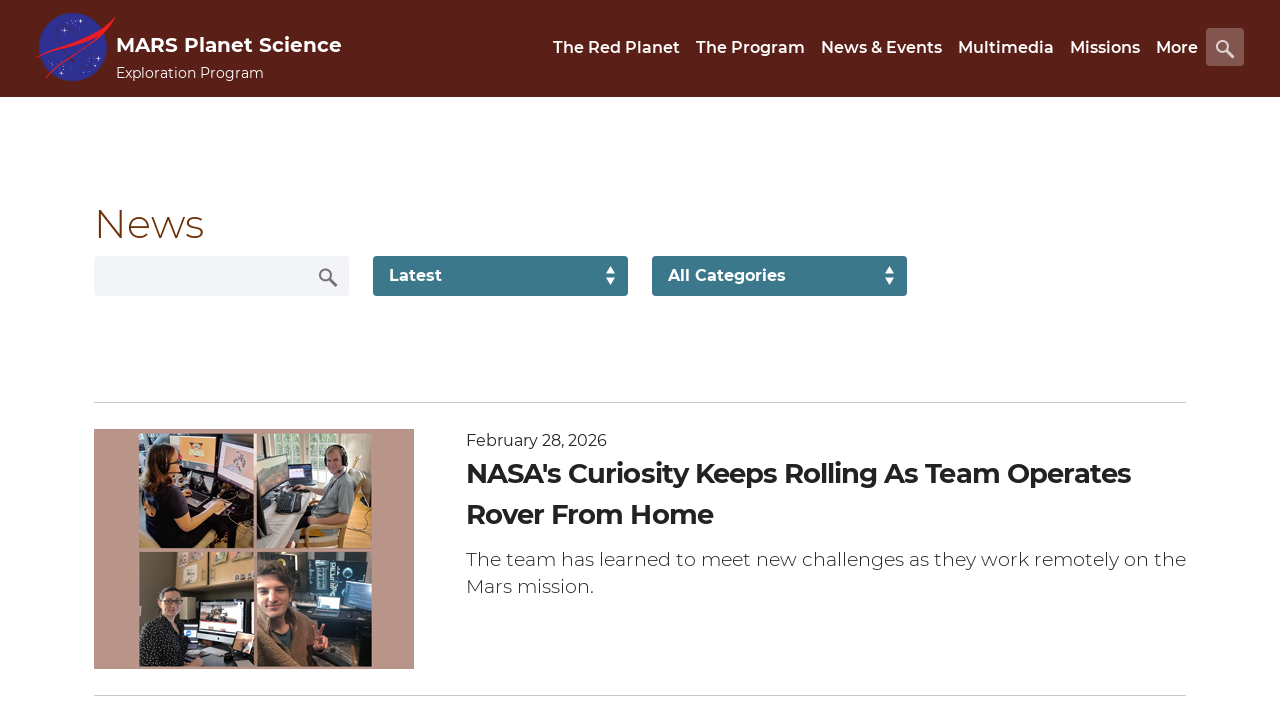

Navigated to Mars news page
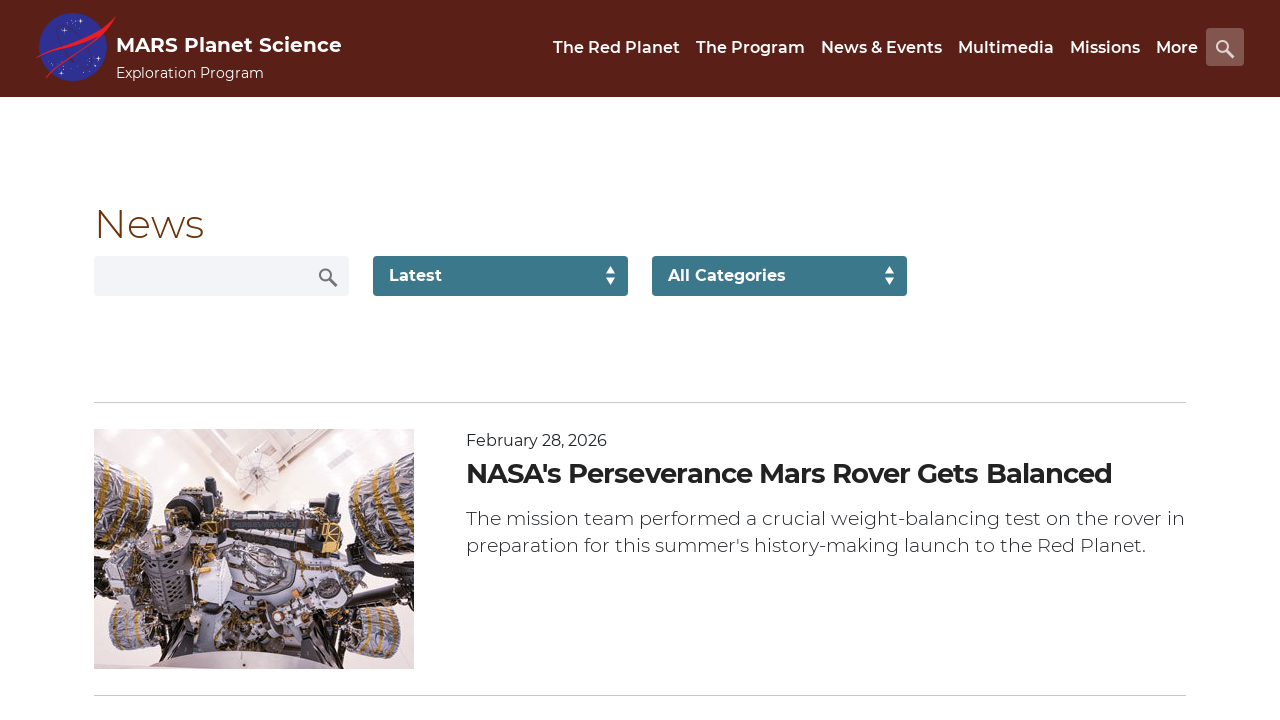

Waited for news content to load
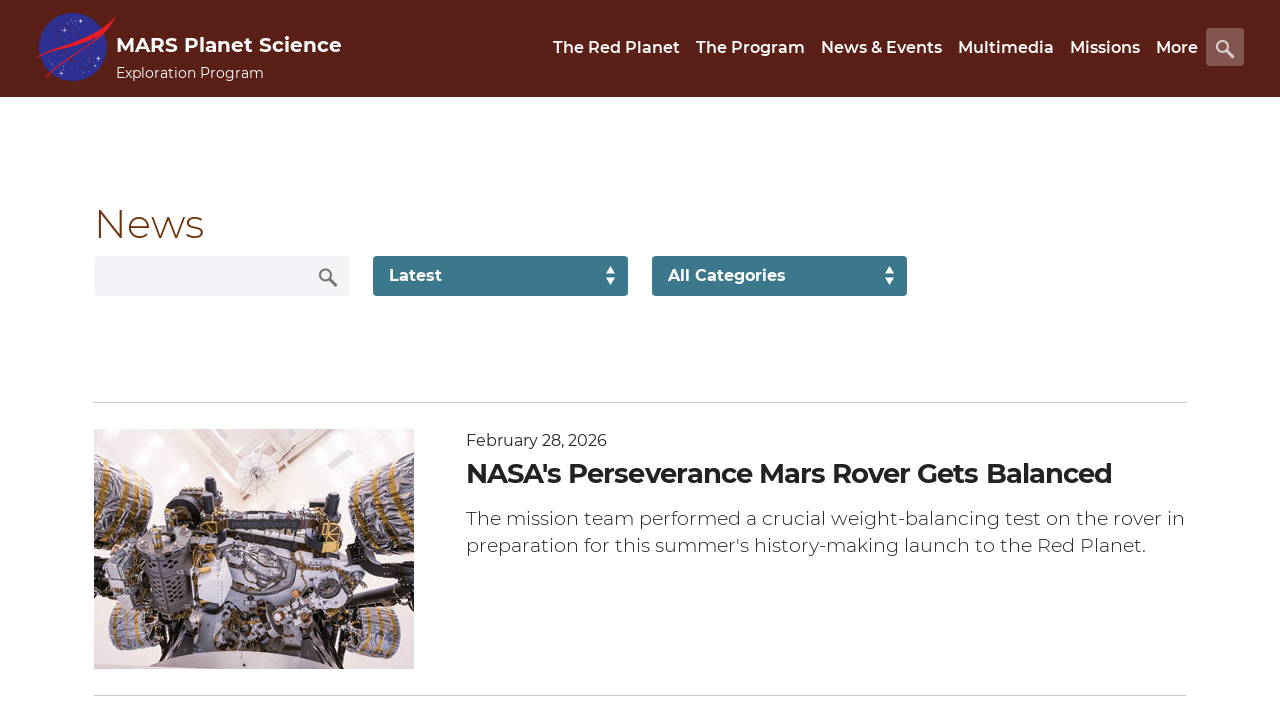

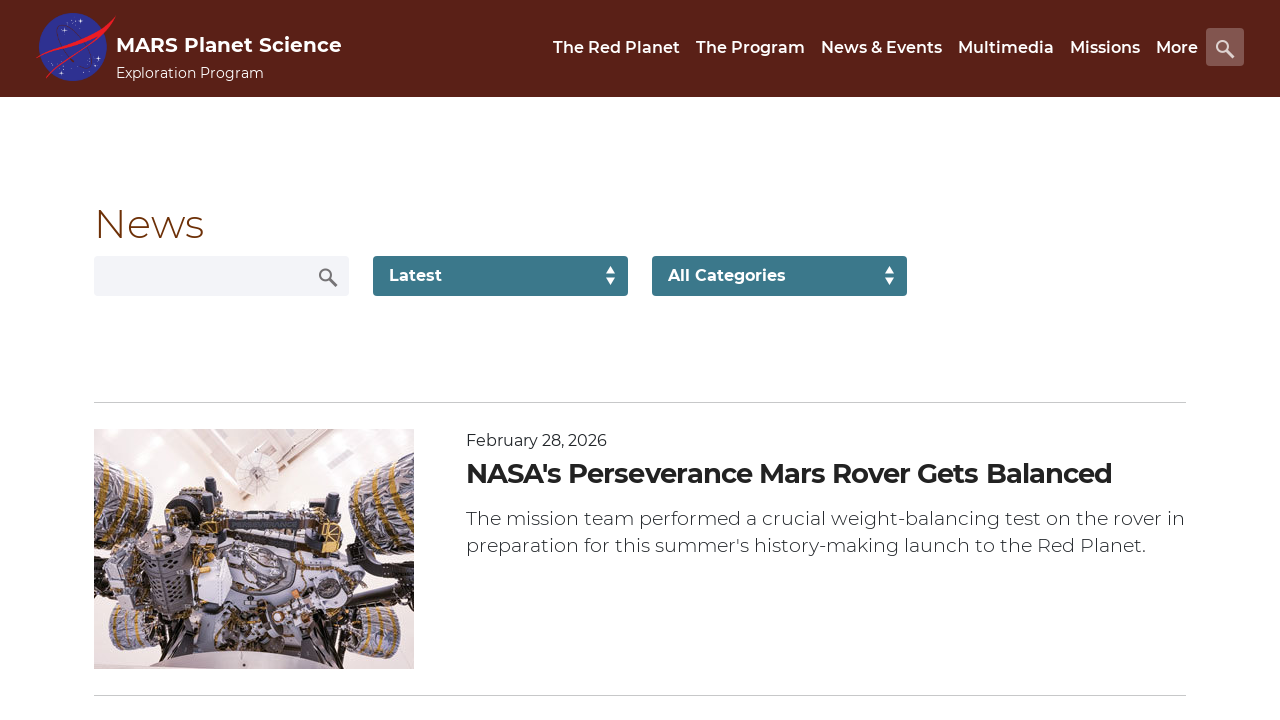